Navigates to the Selenium website and opens a new browser window using Playwright's window management capabilities.

Starting URL: https://www.selenium.dev/

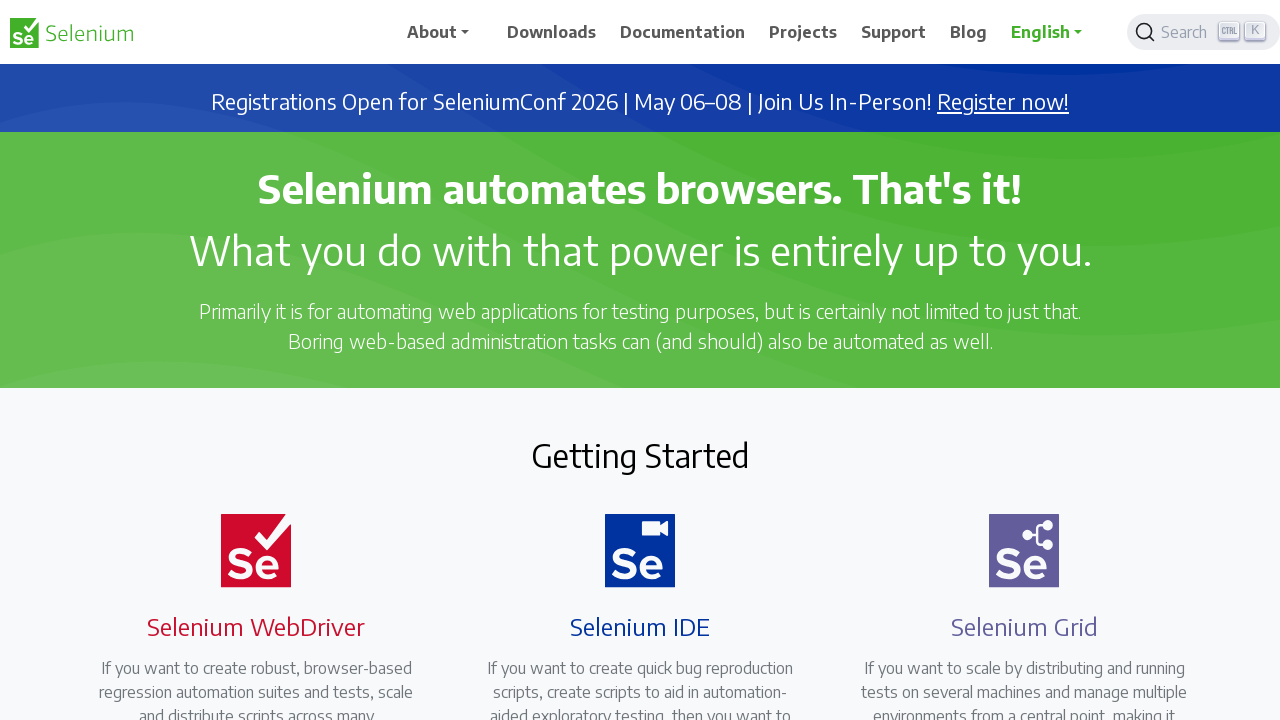

Opened a new browser window/tab
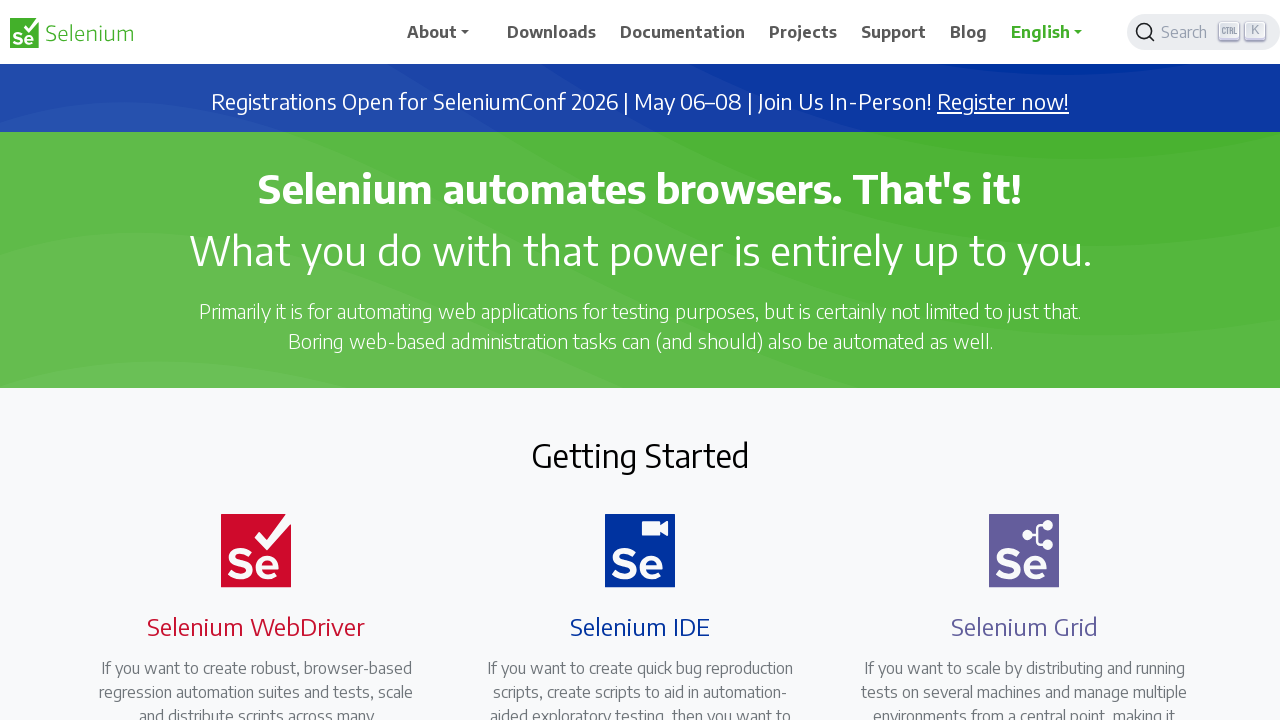

Navigated new window to about:blank
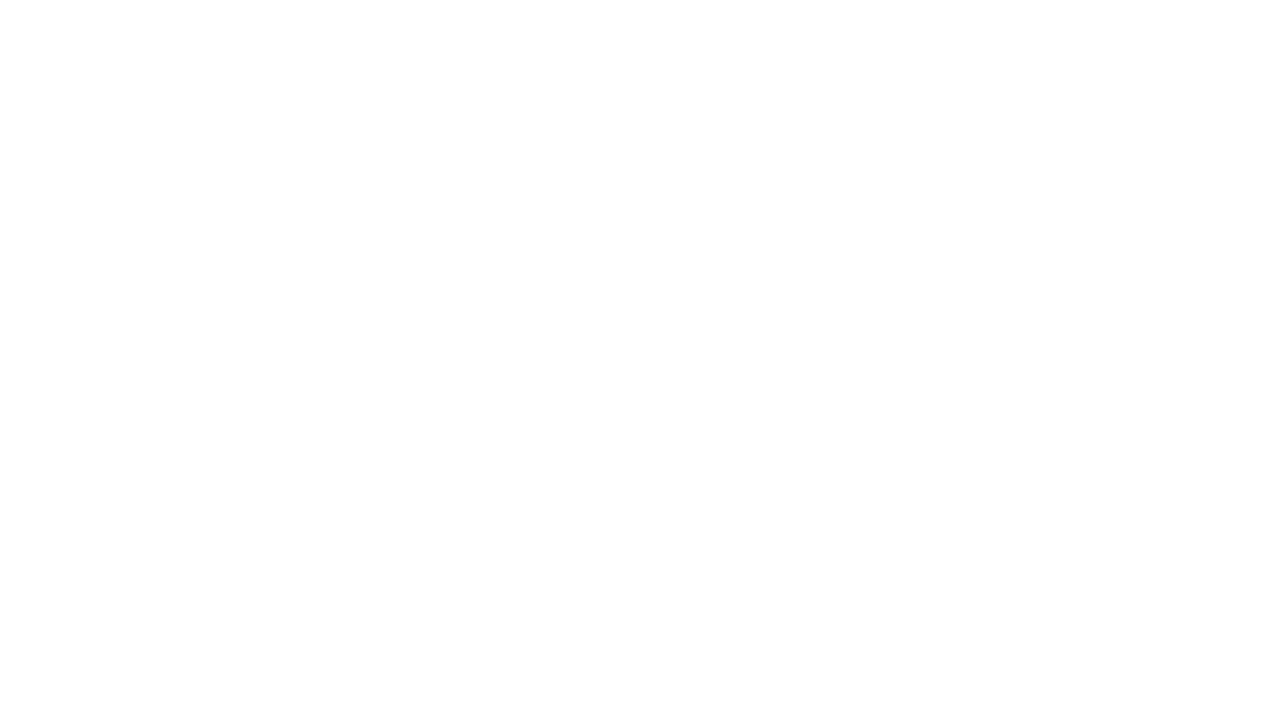

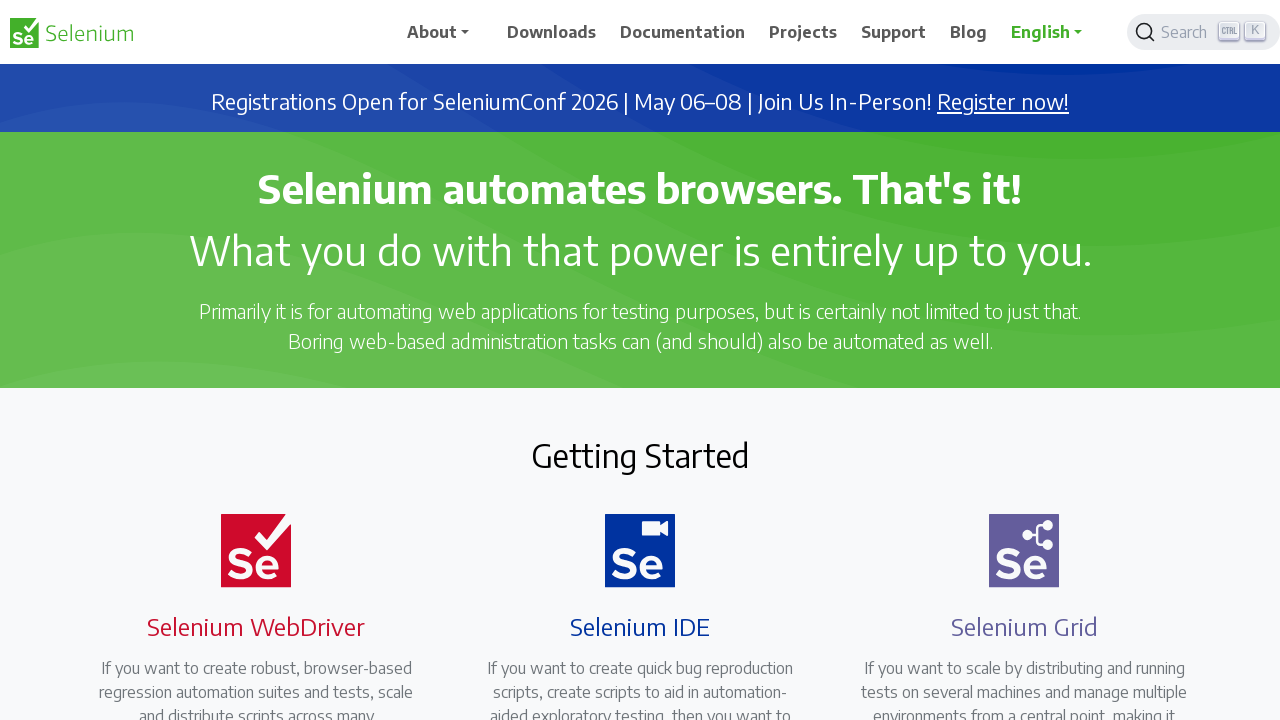